Tests dynamic dropdown selection for flight booking by selecting departure and arrival cities

Starting URL: https://www.spicejet.com/

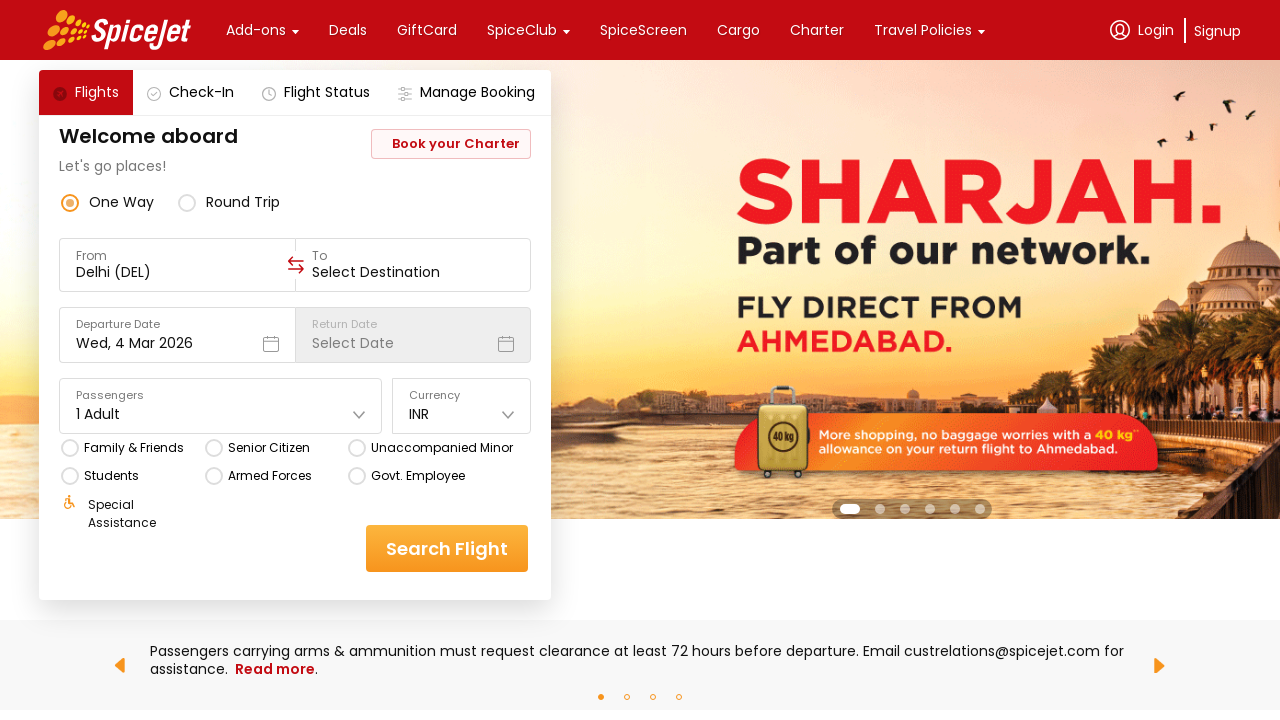

Waited 20 seconds for SpiceJet page to fully load
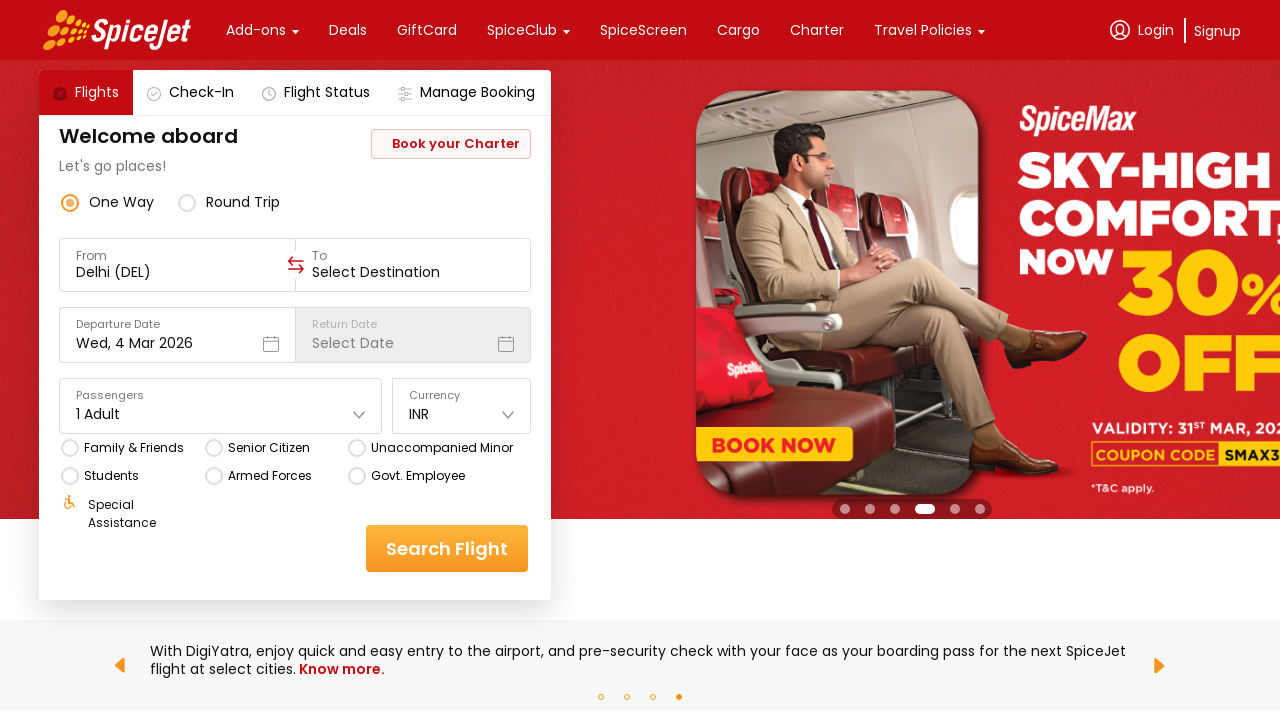

Clicked on 'From' field to open departure city dropdown at (178, 256) on xpath=//div[text()='From']
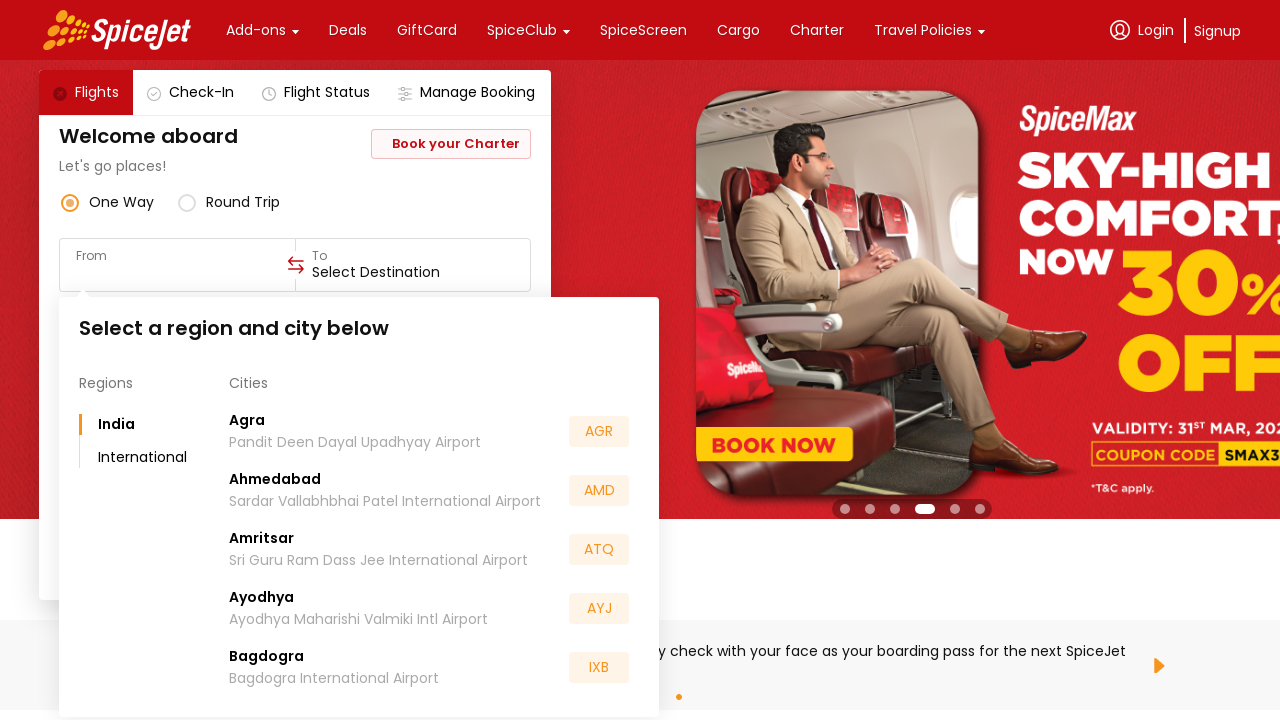

Selected Bangalore (BLR) as departure city at (599, 552) on xpath=//div[text()='BLR']
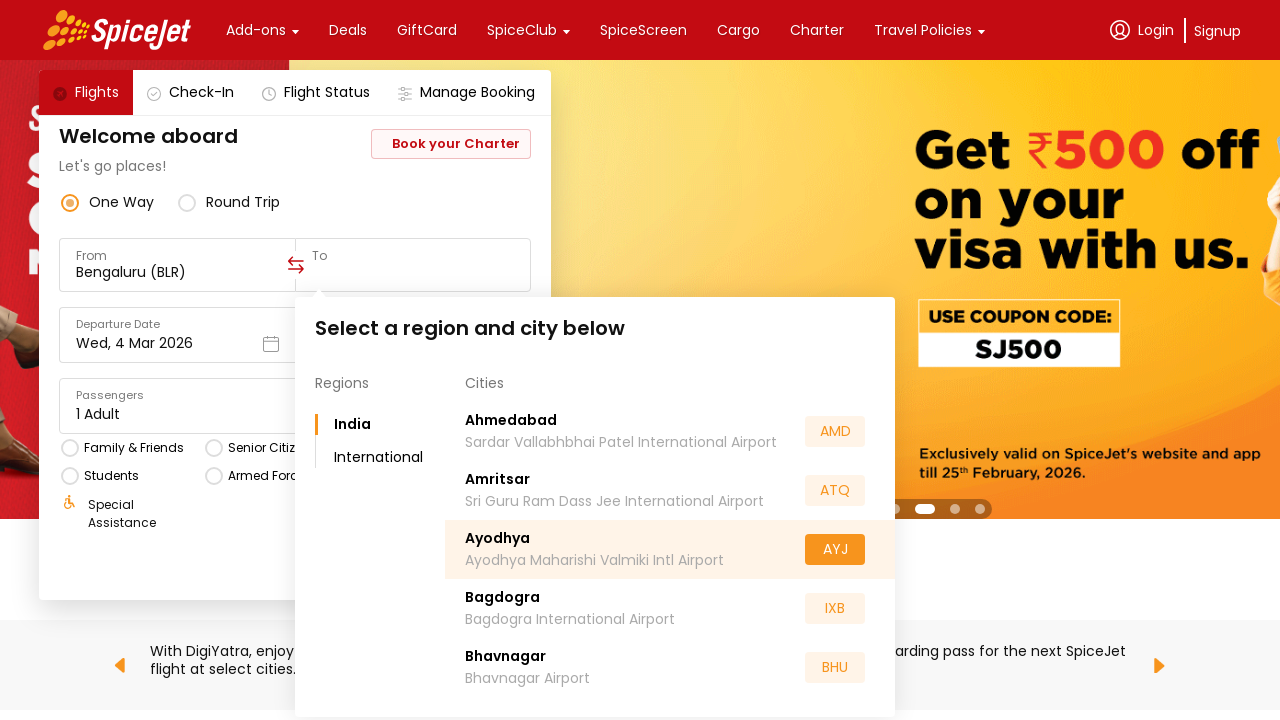

Waited 5 seconds for arrival city dropdown to appear
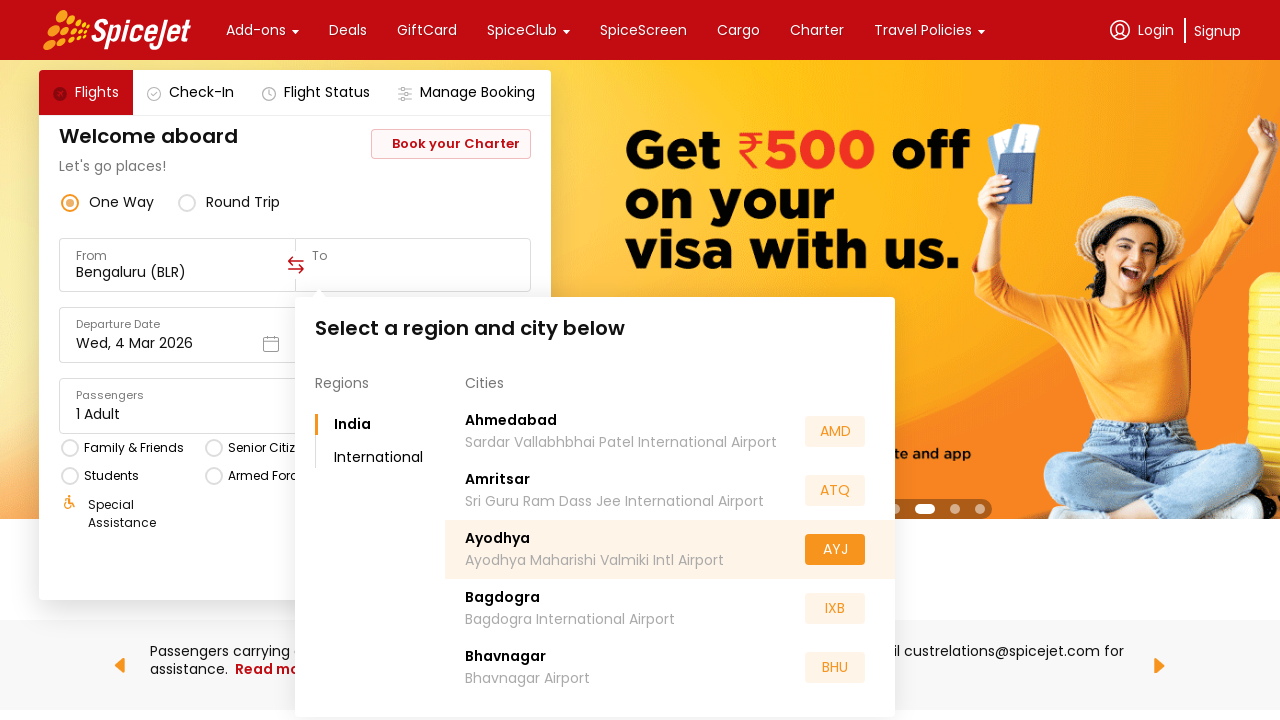

Selected Chennai (MAA) as arrival city at (835, 552) on xpath=//div[@class='css-1dbjc4n r-knv0ih r-1k1q3bj r-ql8eny r-1dqxon3']//div[tex
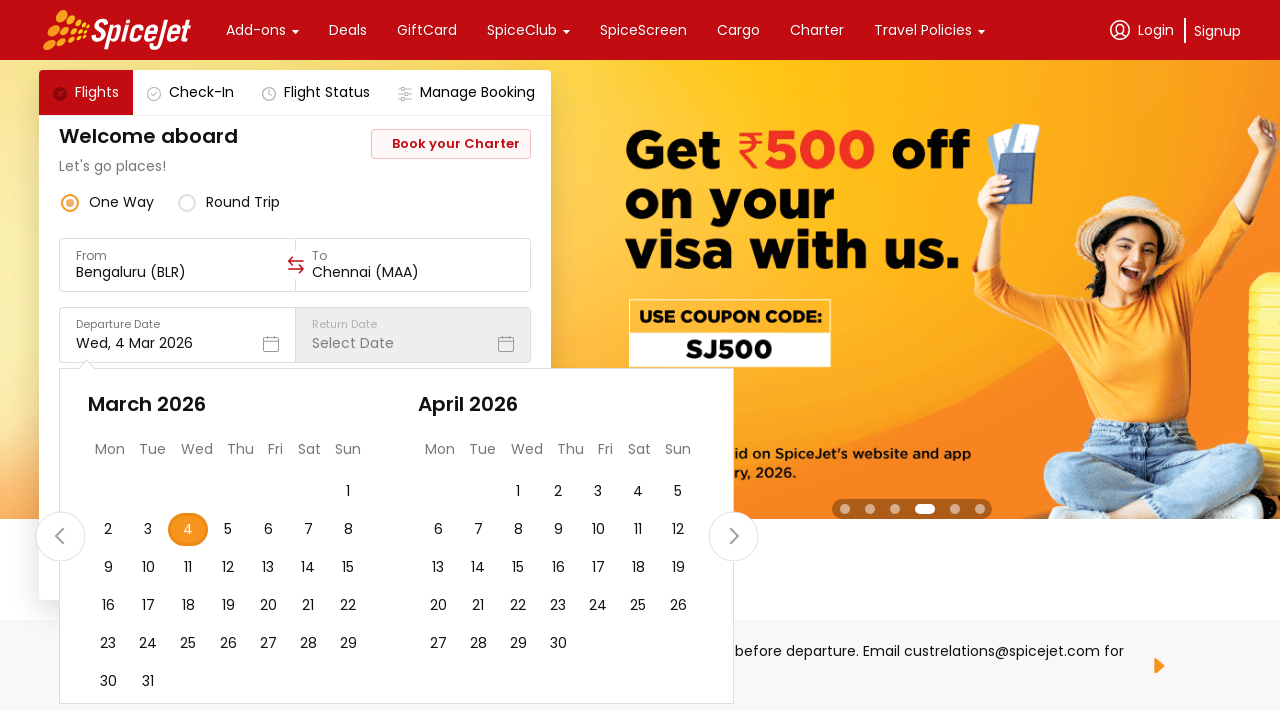

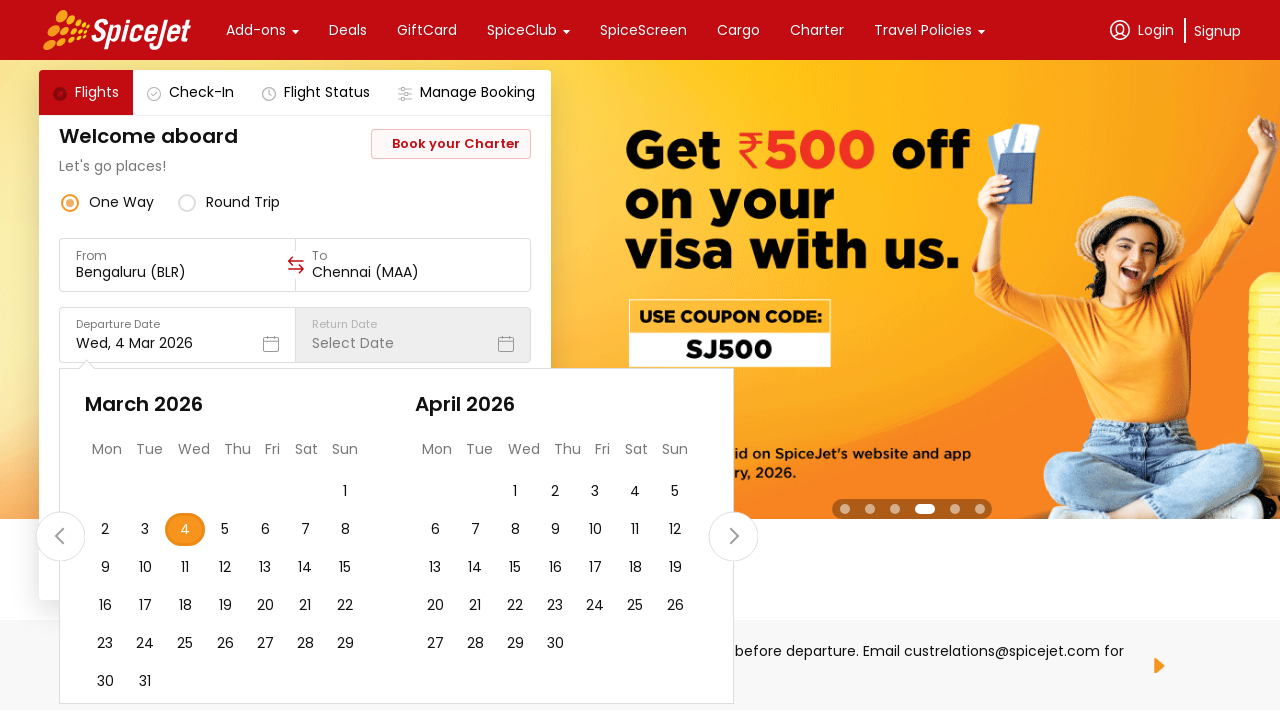